Tests handling of two browser windows by clicking a link that opens a new window, then switching to the new window and verifying the page title.

Starting URL: https://the-internet.herokuapp.com/windows

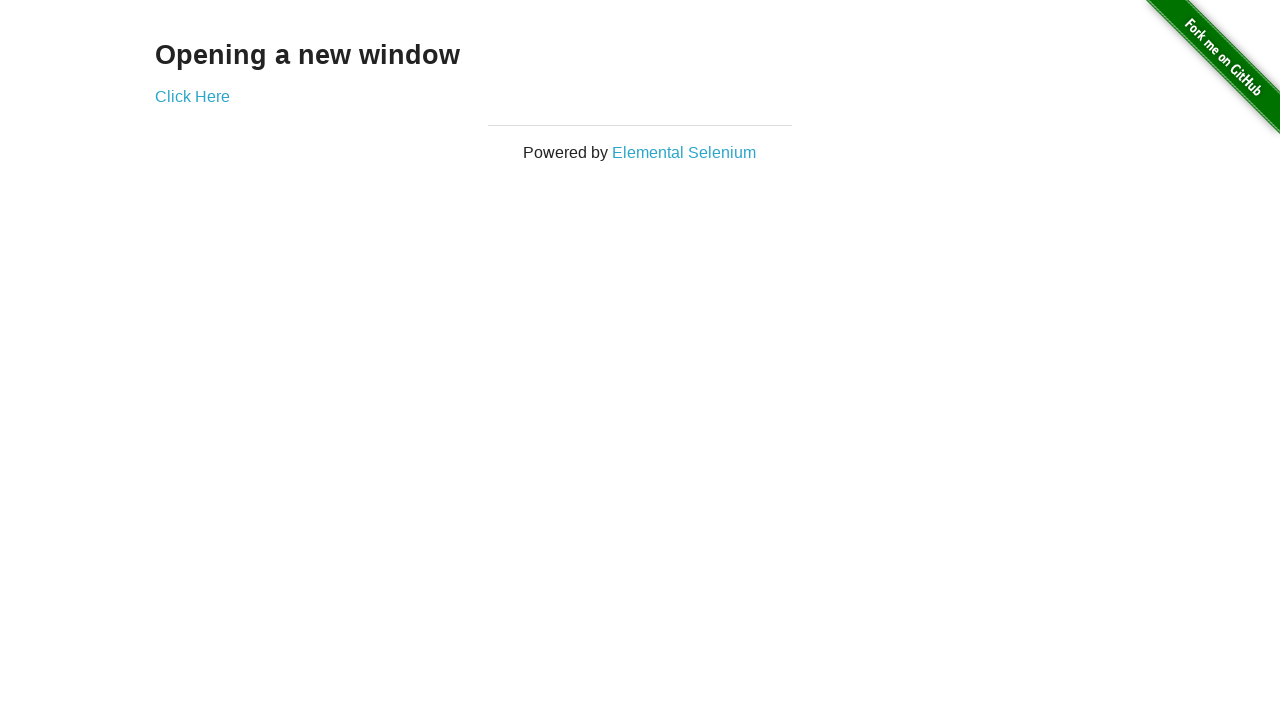

Retrieved initial page title
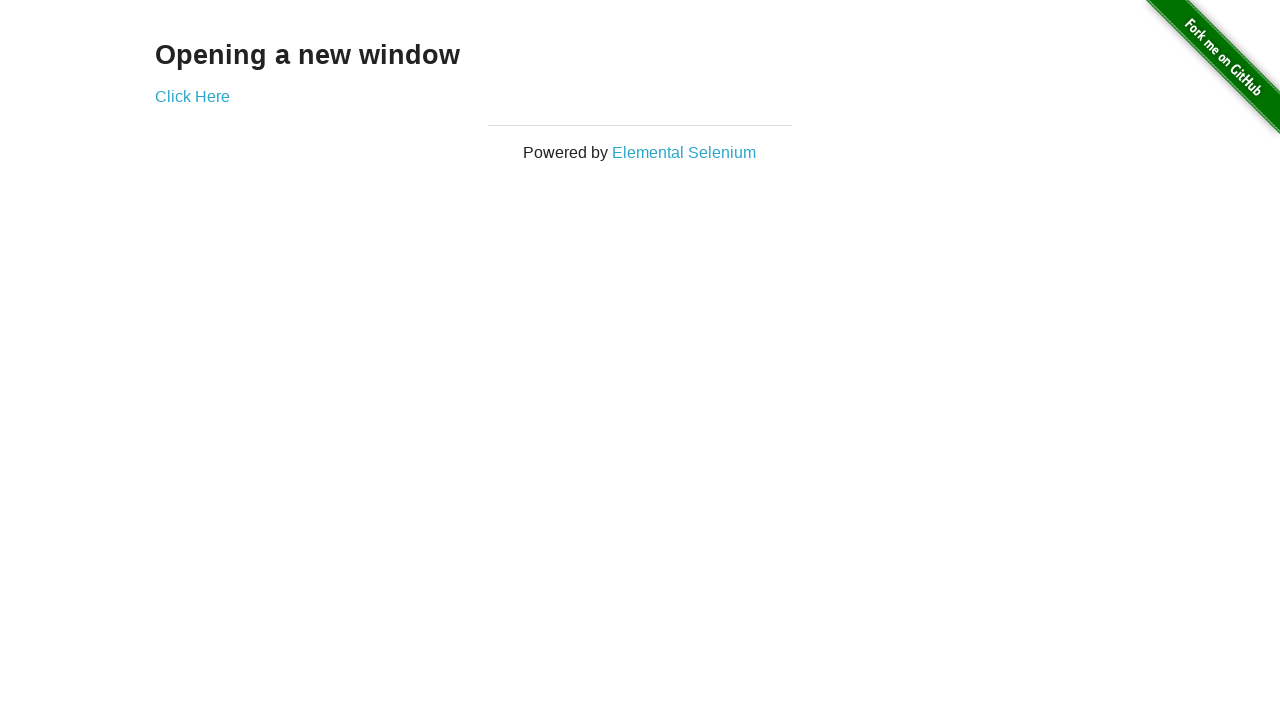

Clicked 'Click Here' link to open new window at (192, 96) on text=Click Here
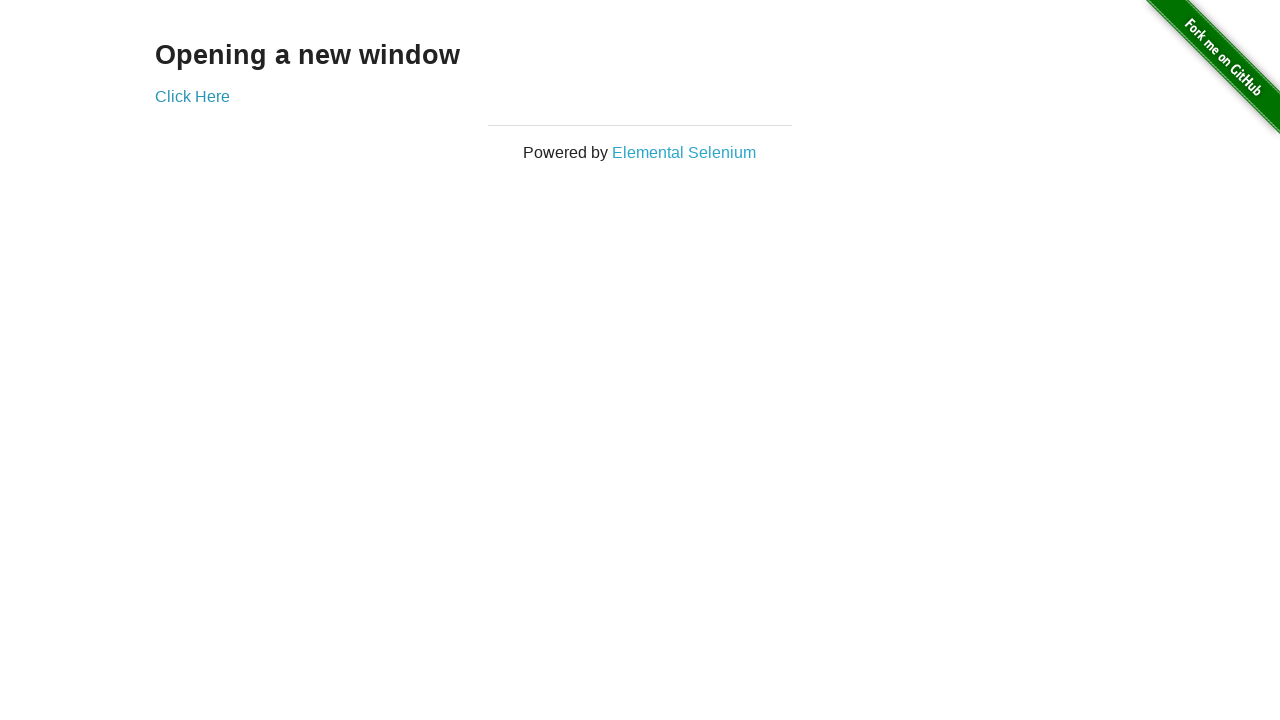

New window opened and captured
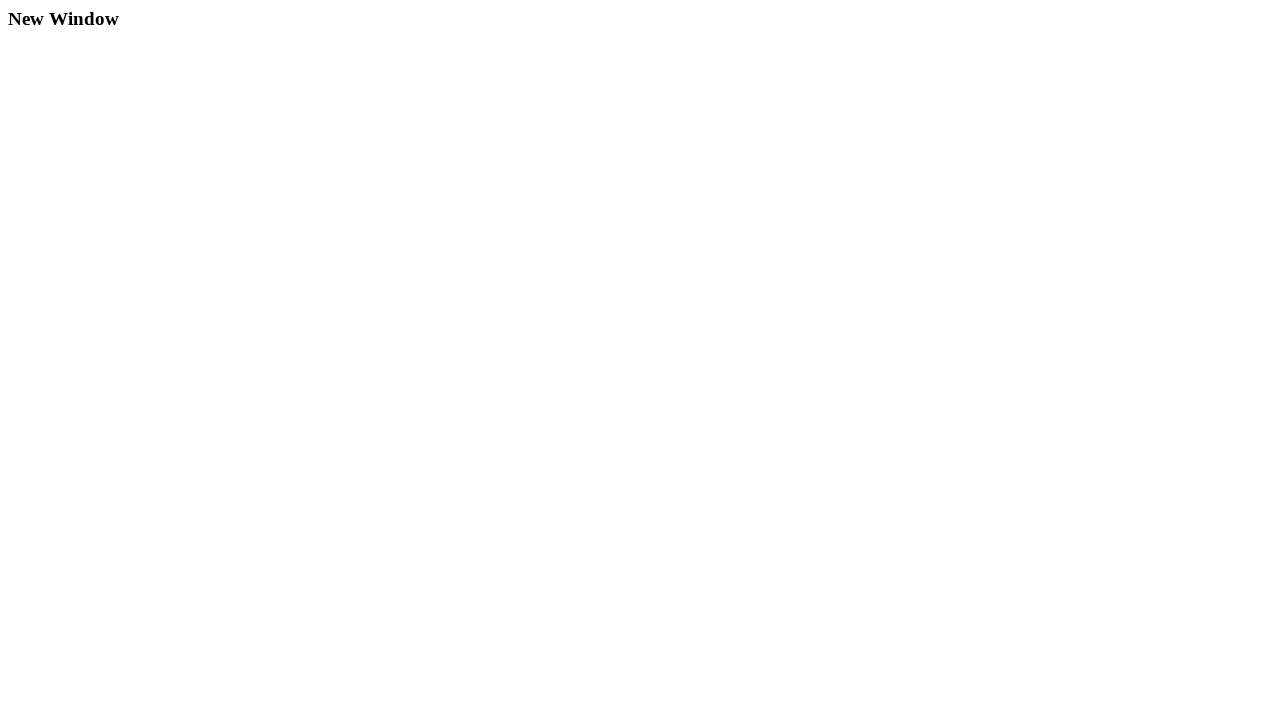

New window page fully loaded
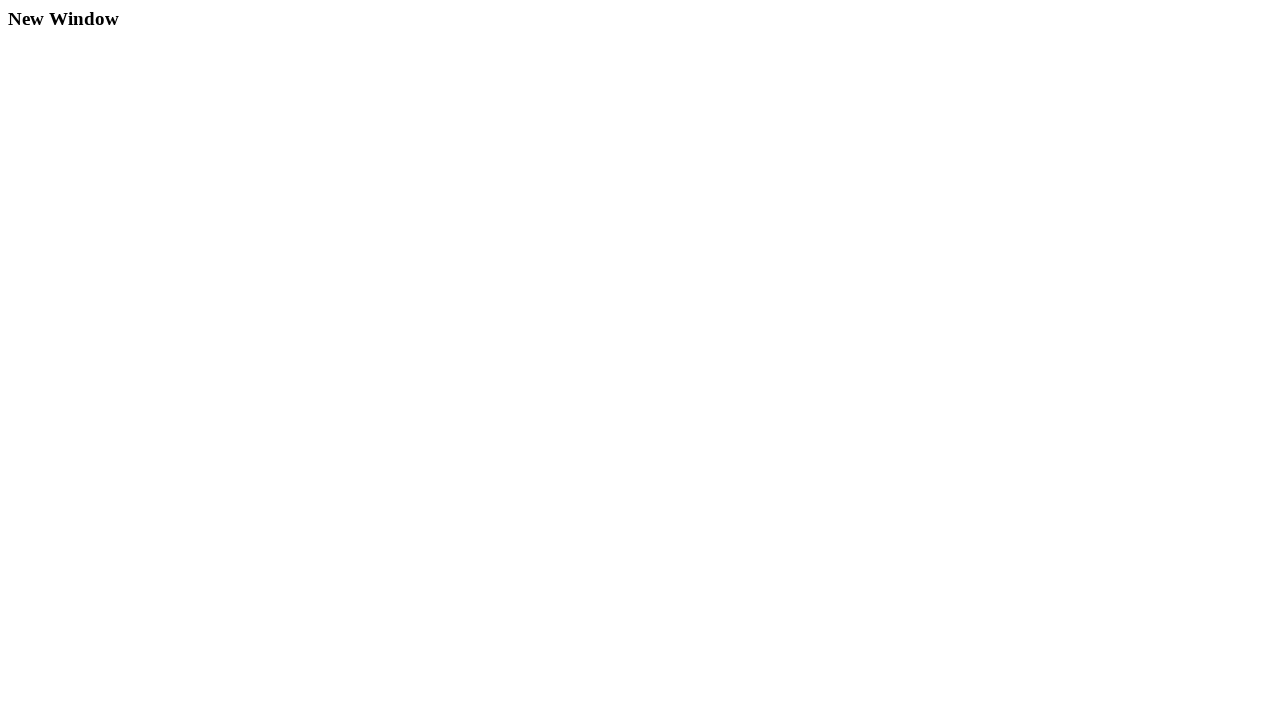

Retrieved new window page title
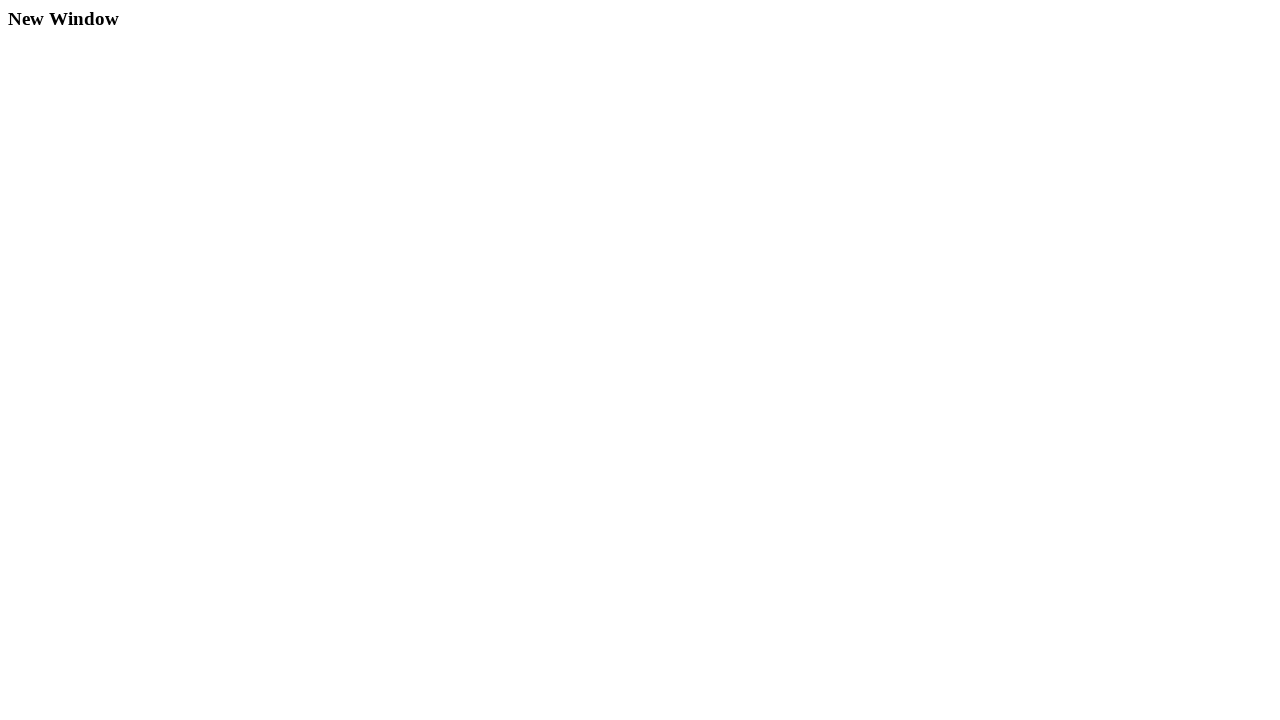

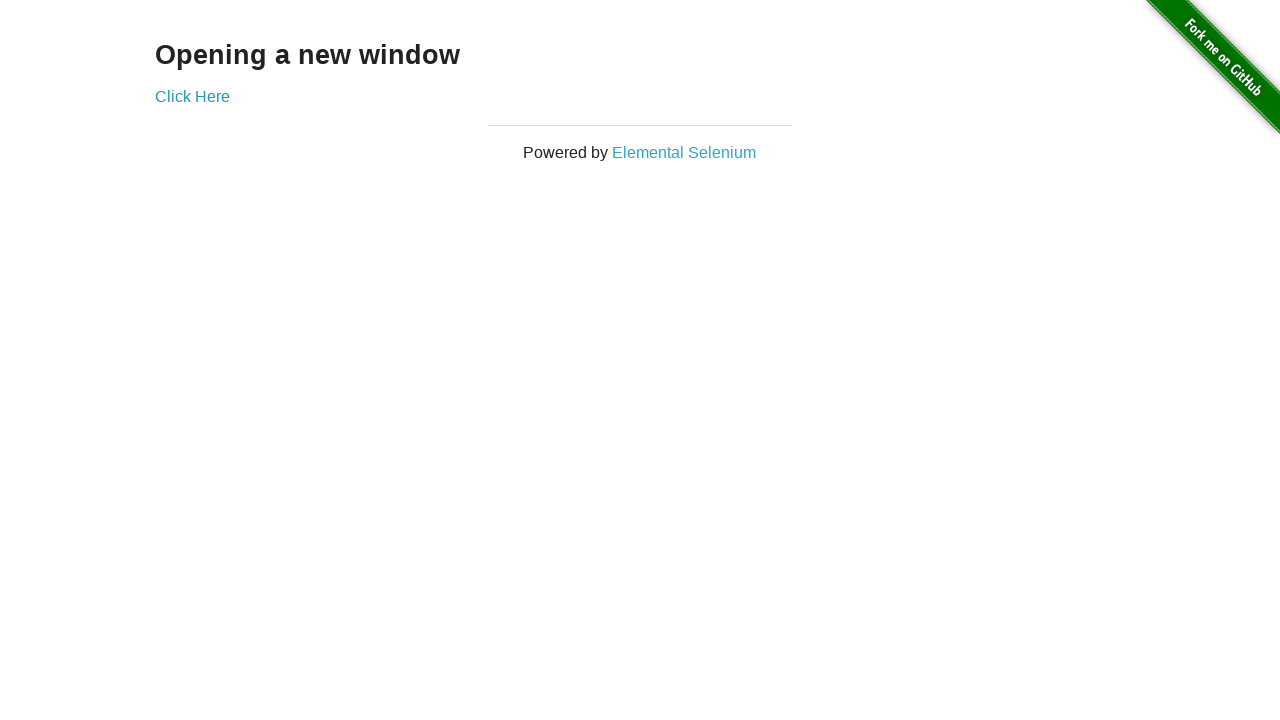